Tests multi-select dropdown functionality by selecting options by index and visible text, verifying selections, and deselecting options on the Selenium form test page.

Starting URL: https://www.selenium.dev/selenium/web/formPage.html

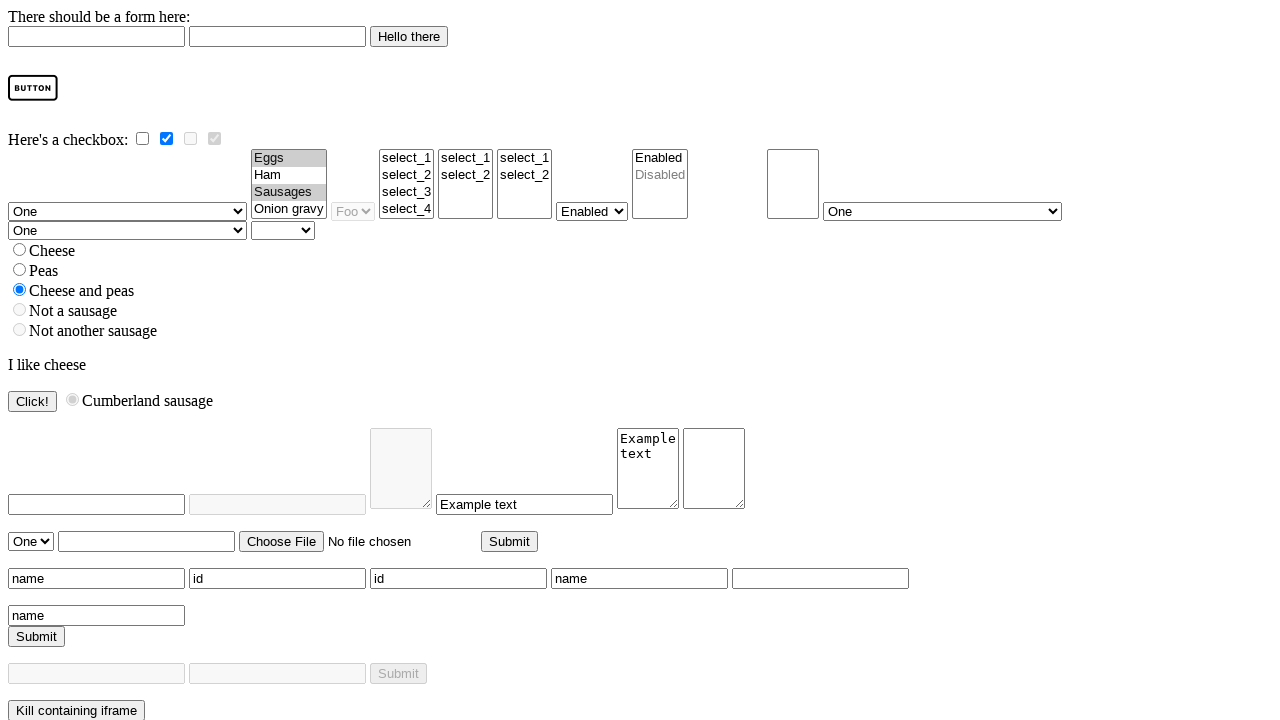

Located multi-select dropdown element
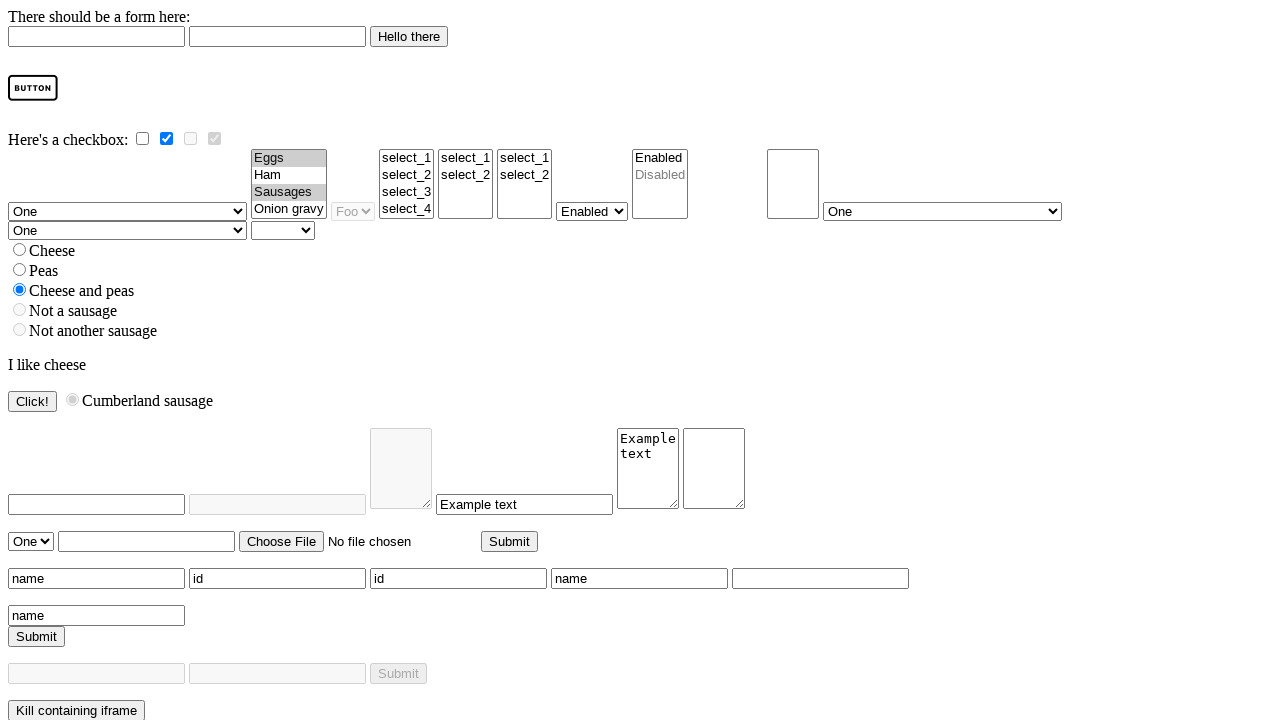

Multi-select dropdown is now visible
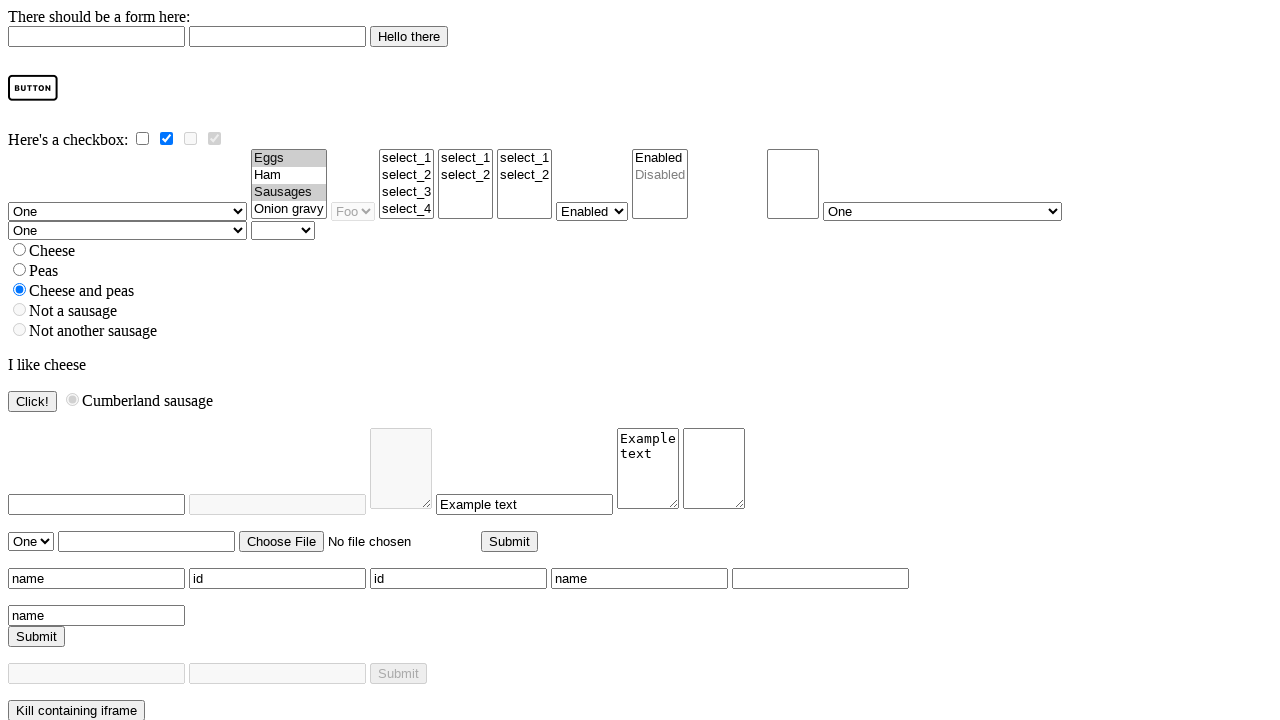

Deselected all options from multi-select dropdown on select[name='multi']
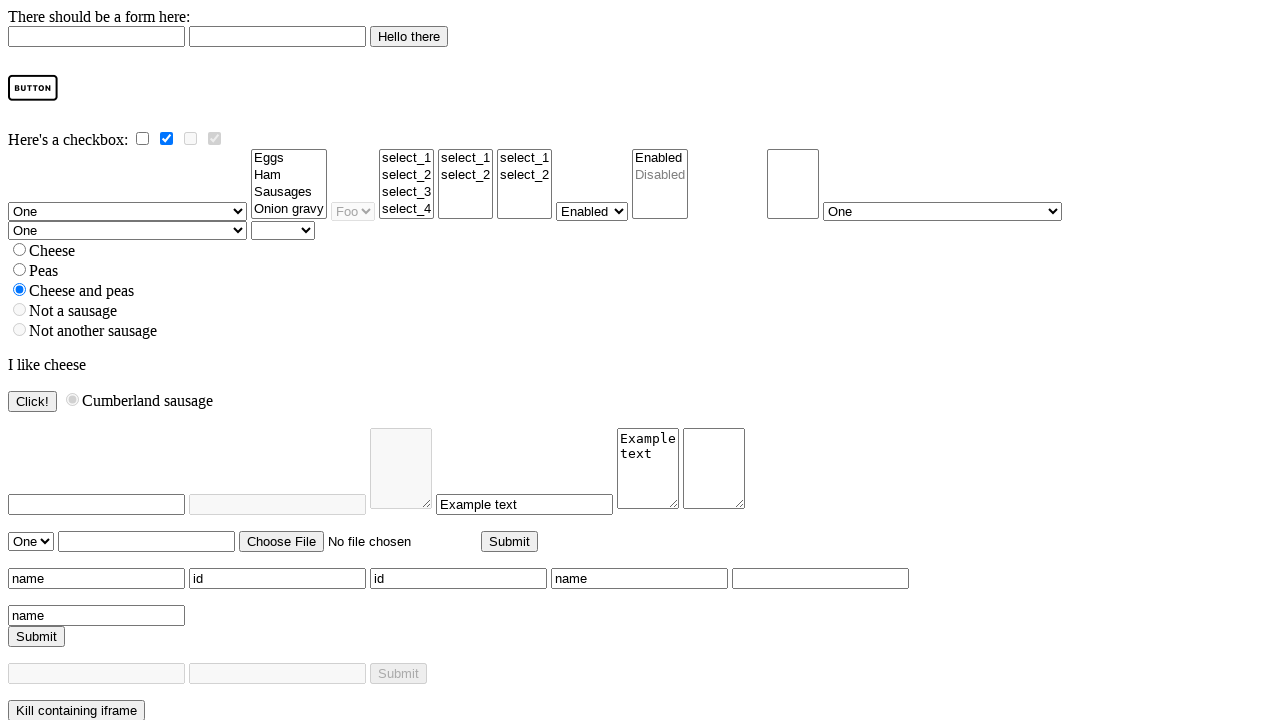

Selected first option by index in multi-select dropdown on select[name='multi']
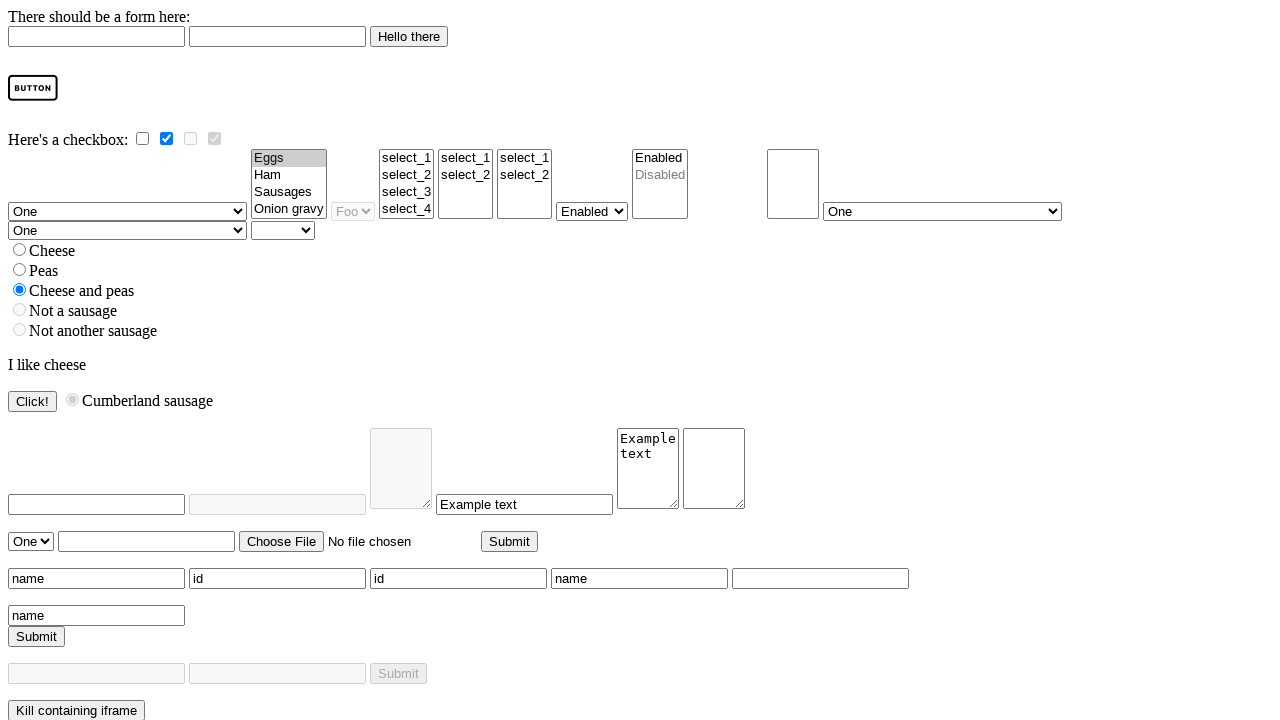

Selected 'Onion gravy' option by visible text in multi-select dropdown on select[name='multi']
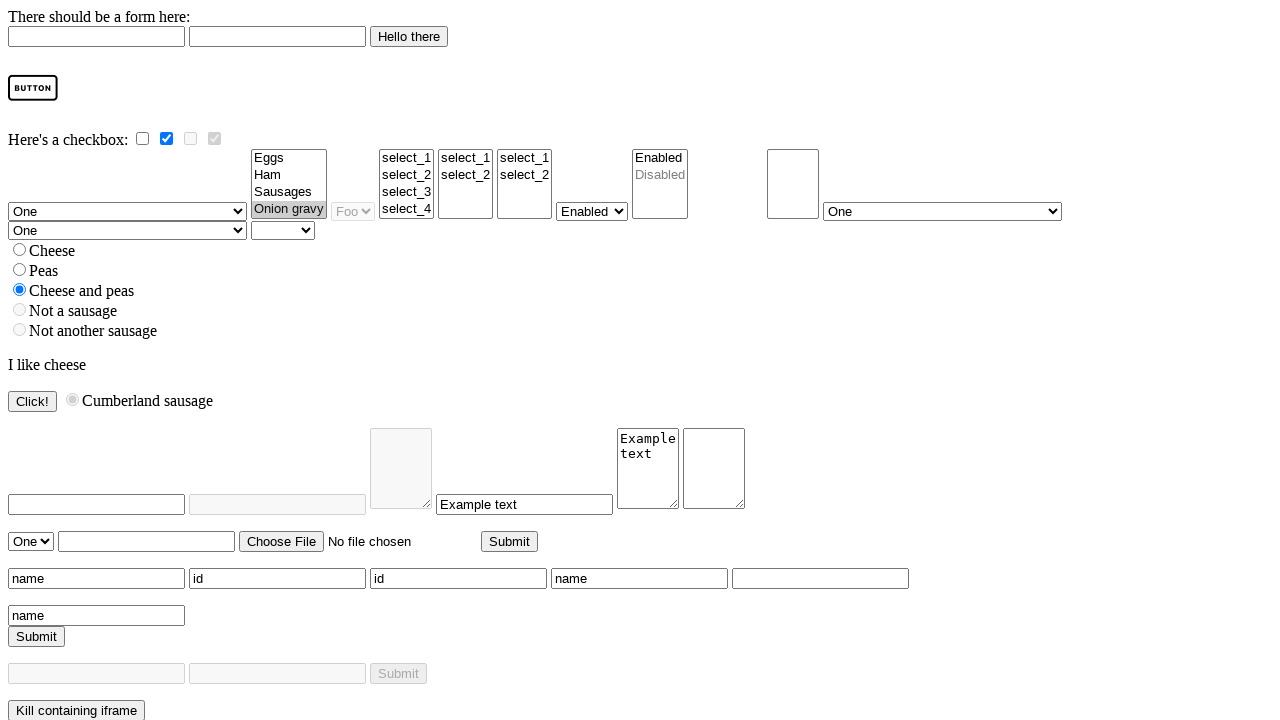

Verified multi-select dropdown has 'multiple' attribute
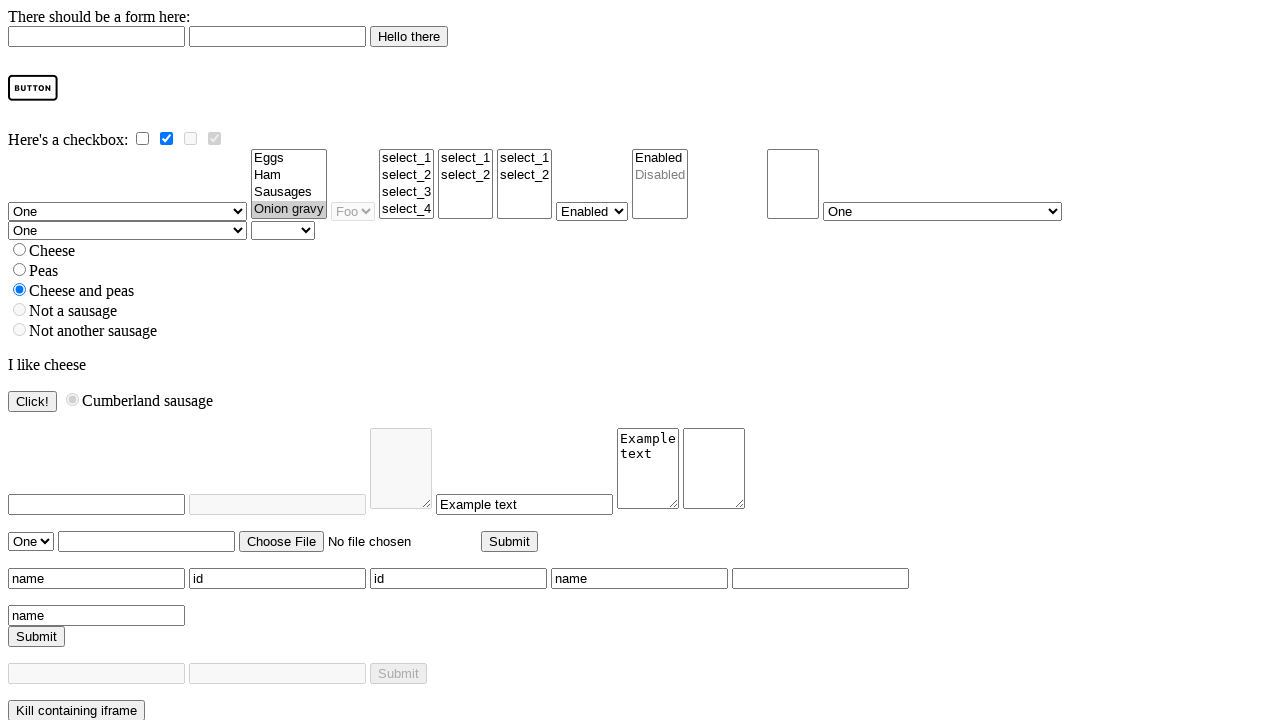

Deselected all options from multi-select dropdown on select[name='multi']
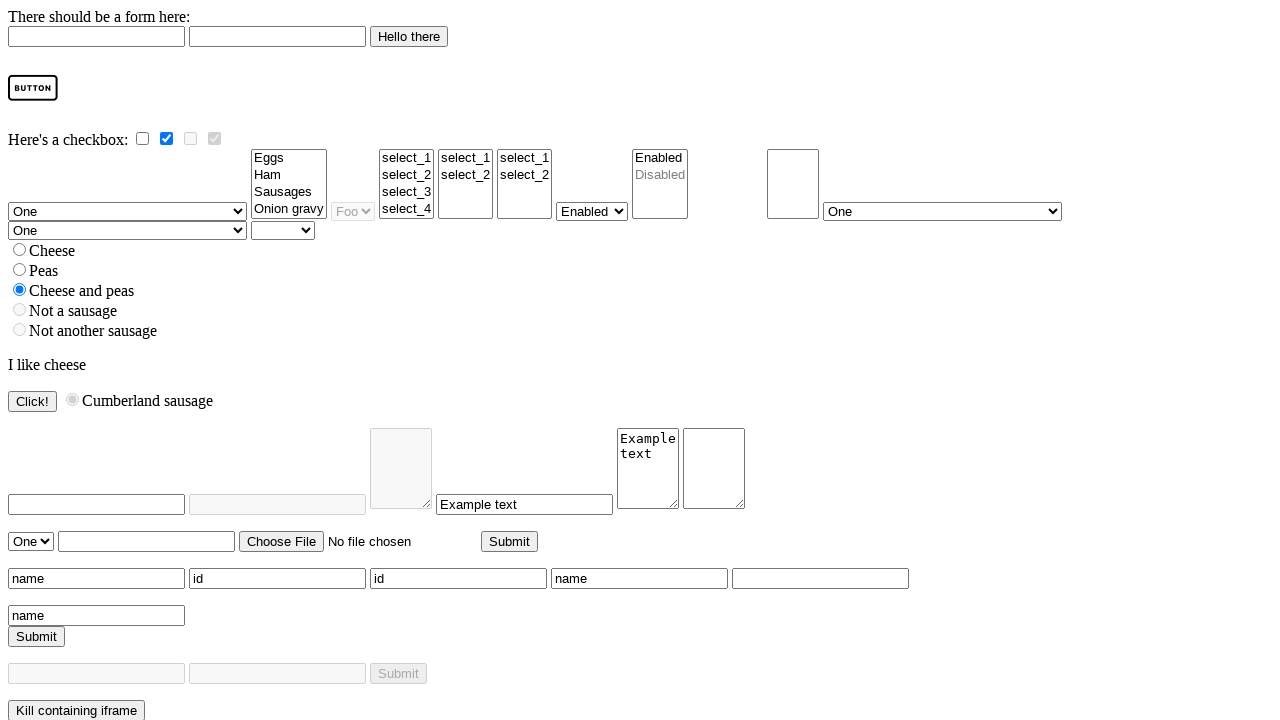

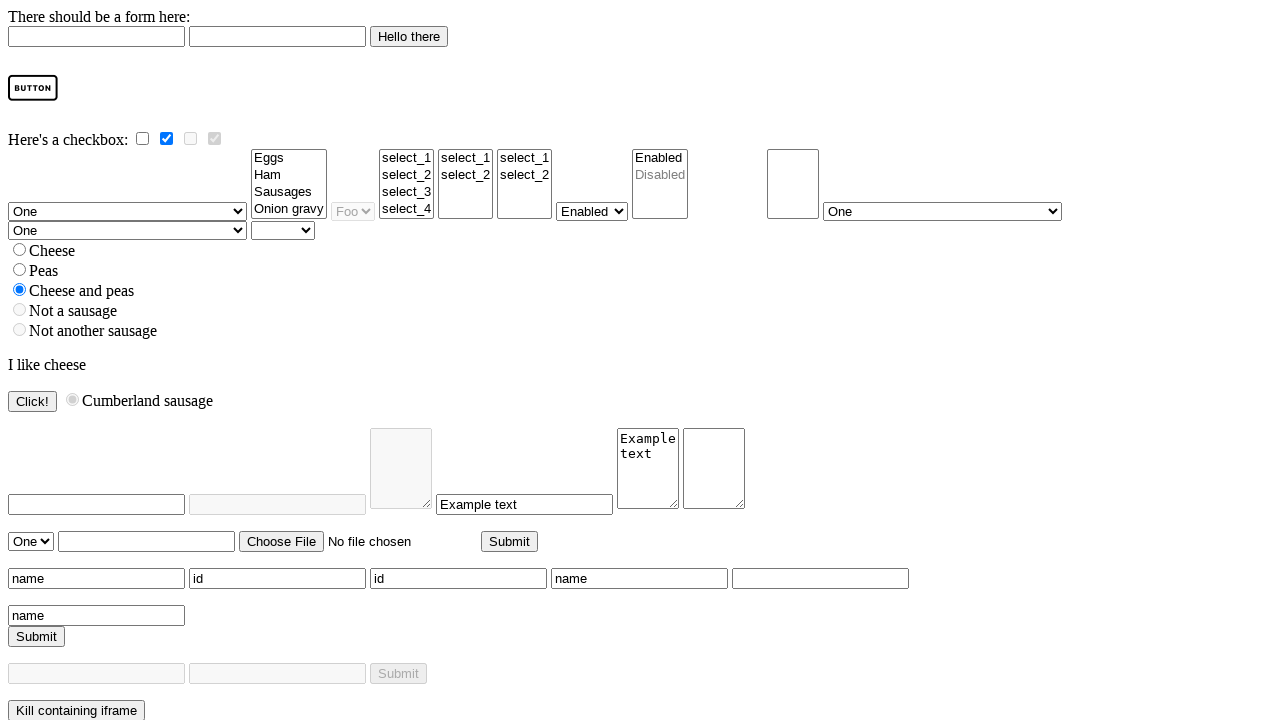